Tests the contact form validation by submitting a form with an invalid name (numeric/special characters) and verifying the form handles it appropriately.

Starting URL: https://www.automationexercise.com/contact_us

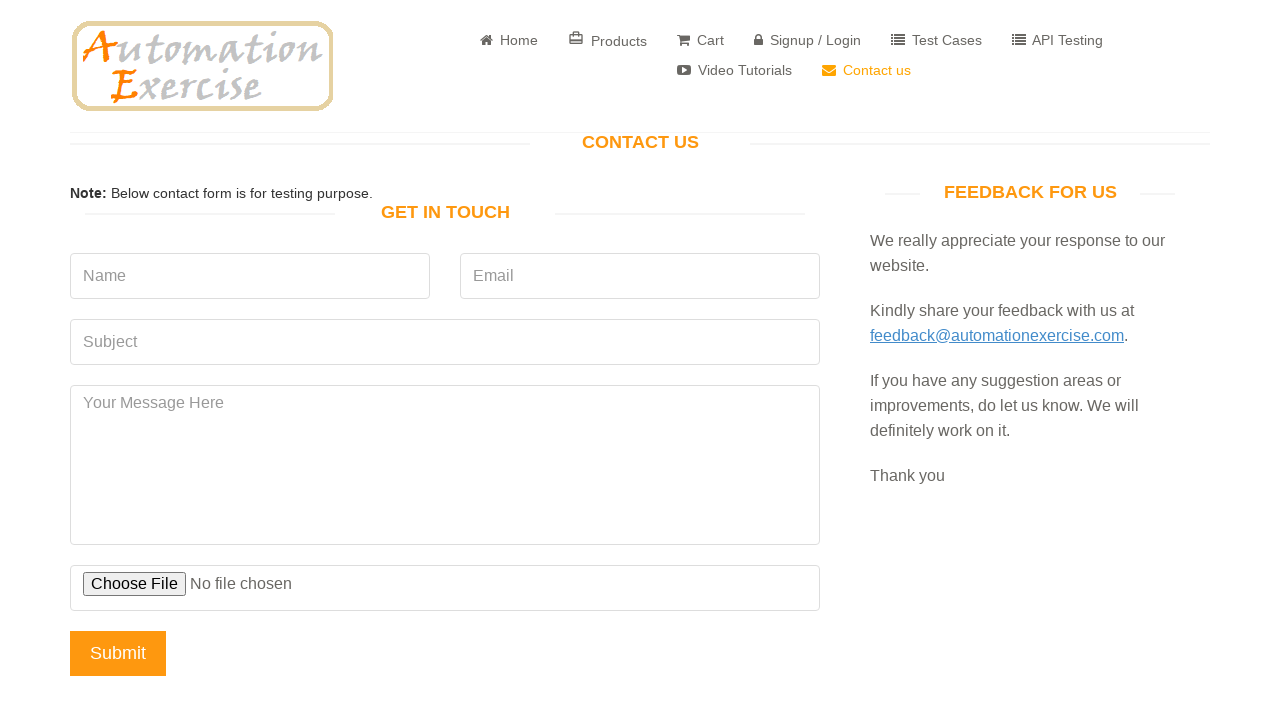

Filled name field with invalid name containing numbers and special characters '12345@@@' on input[name='name']
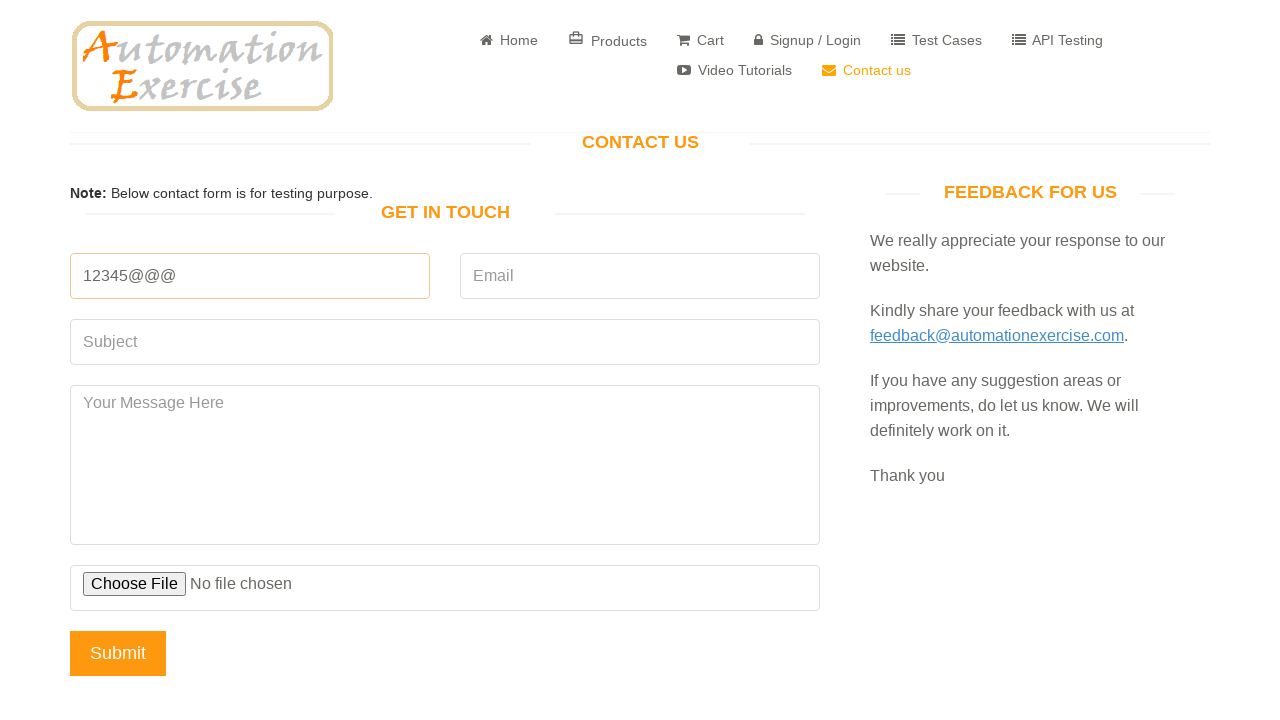

Filled email field with valid email 'testuser847291@gmail.com' on input[name='email']
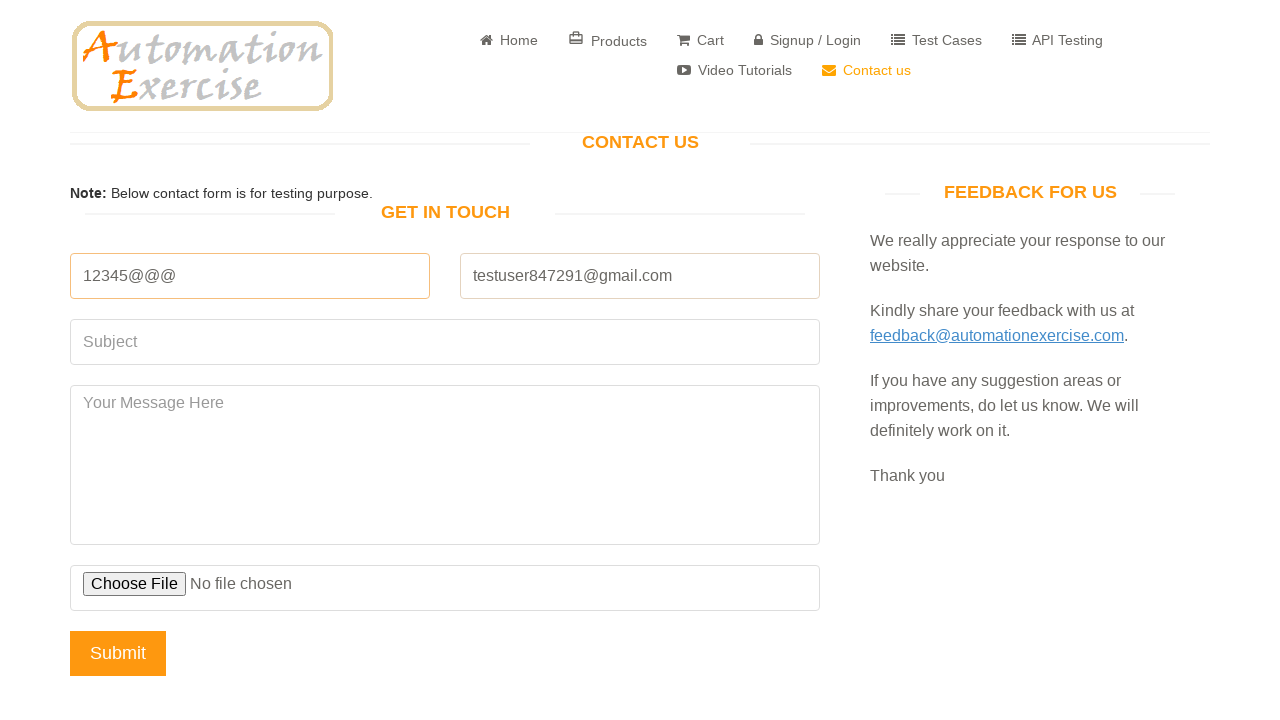

Filled subject field with 'Automation Test' on input[name='subject']
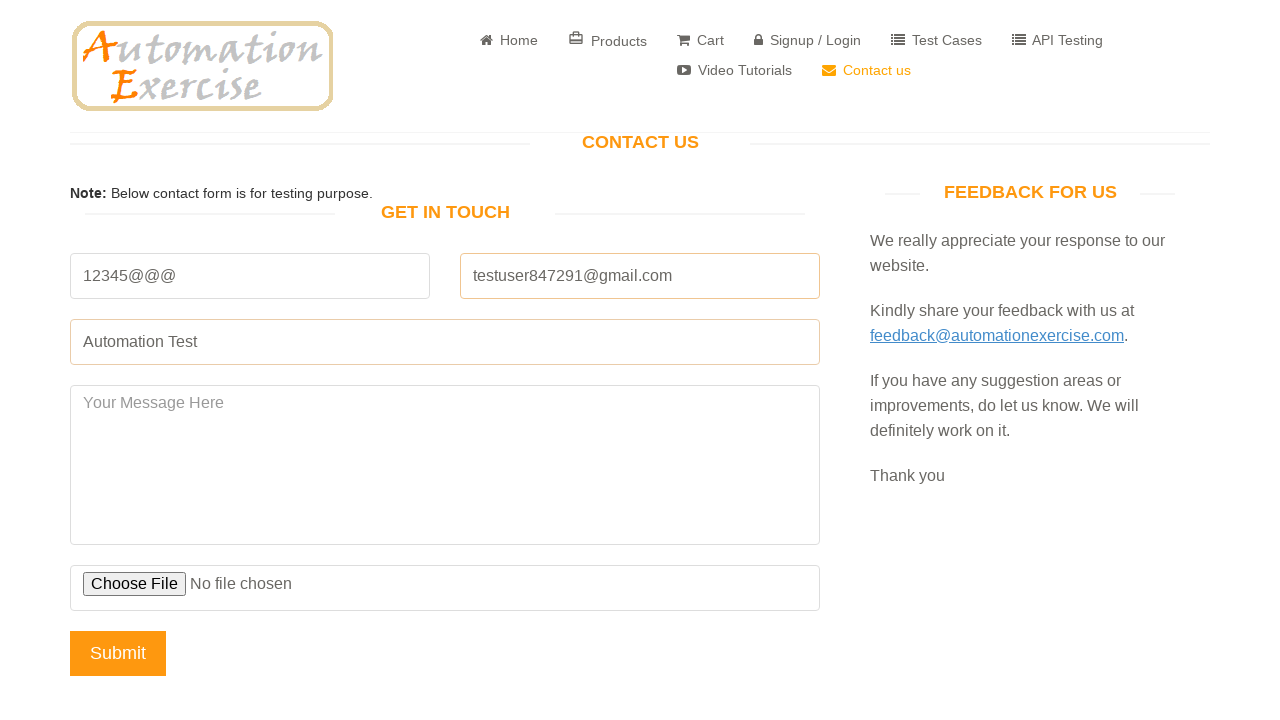

Filled message field with 'Message with invalid name' on textarea[name='message']
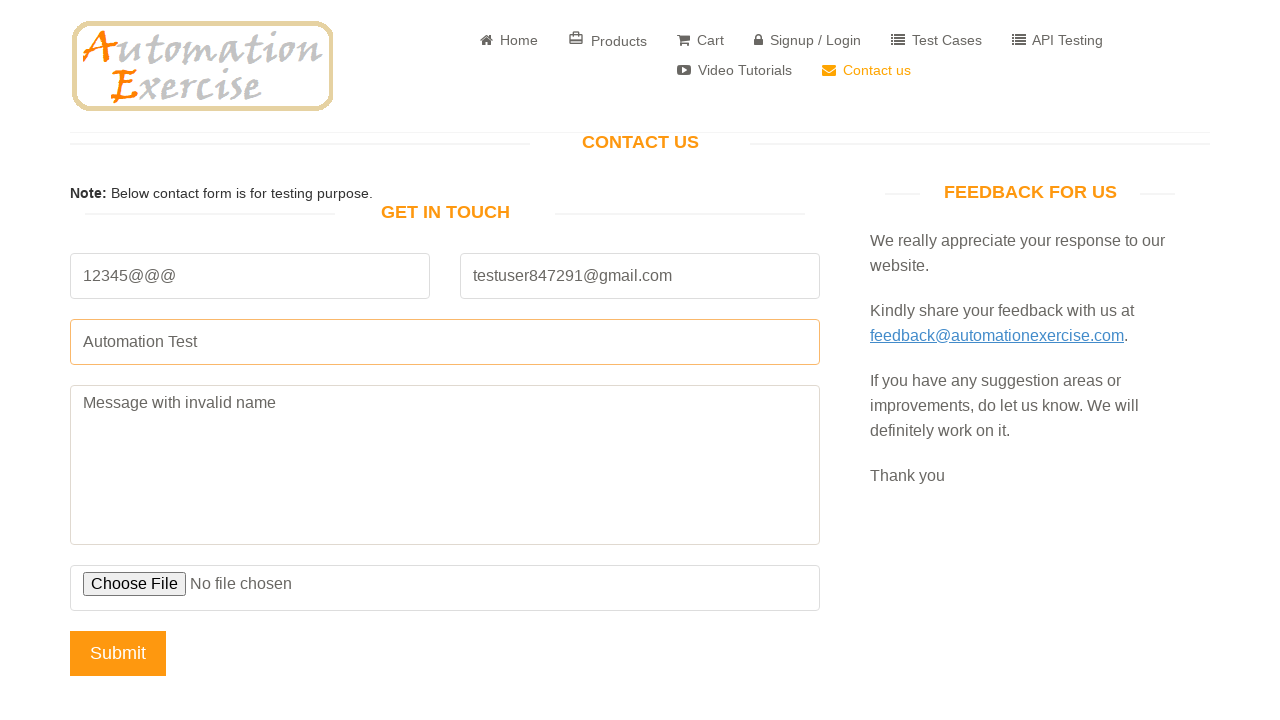

Clicked submit button to submit the contact form at (118, 653) on input[name='submit']
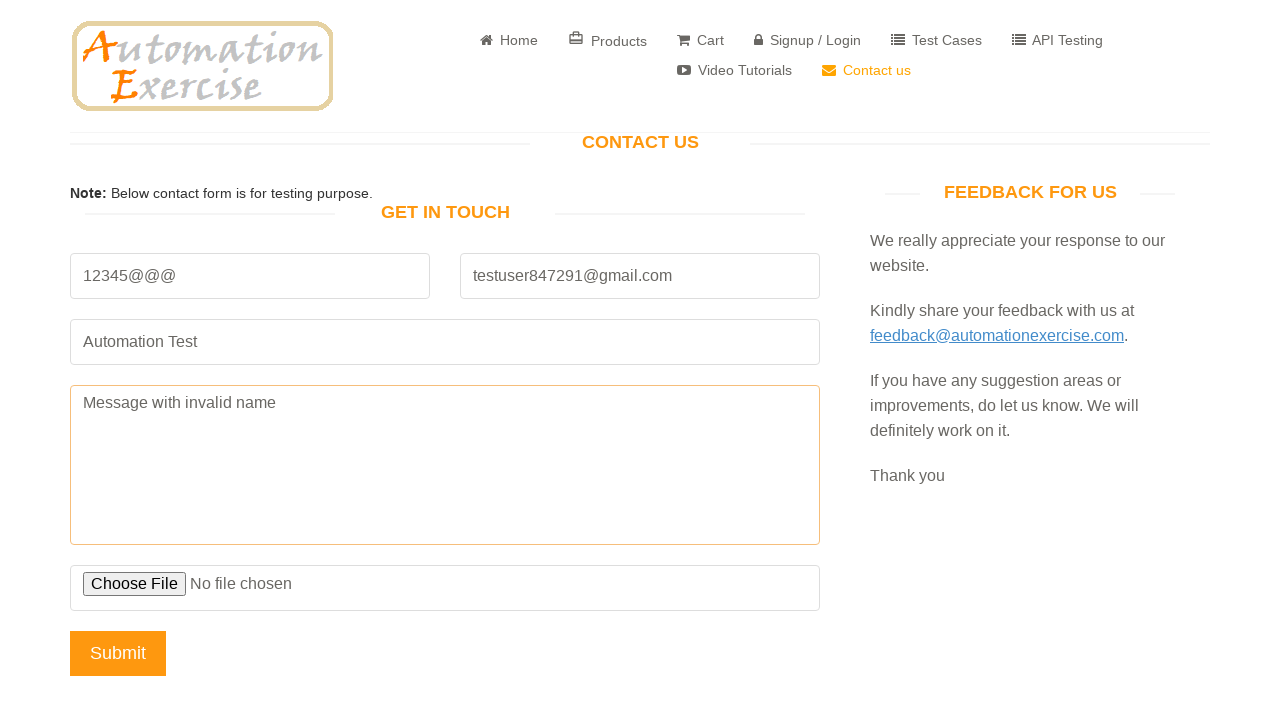

Set up dialog handler to accept any alerts
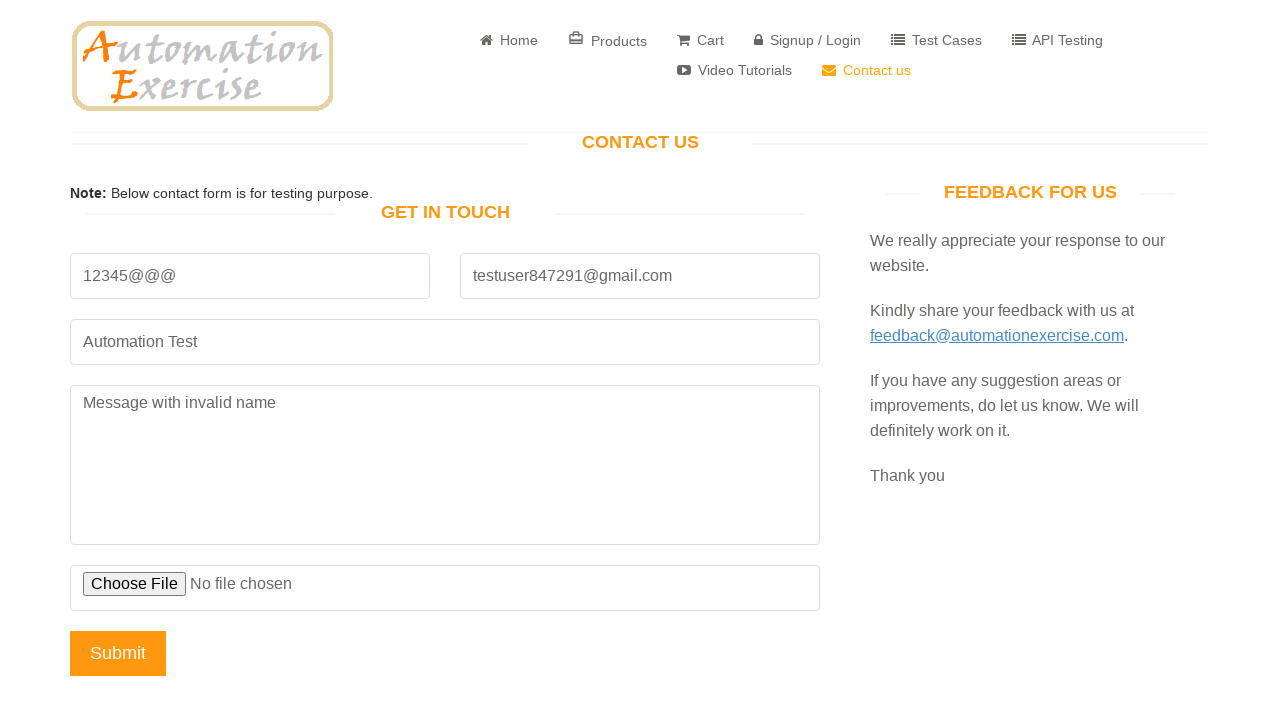

Waited 1000ms for the page to process form submission
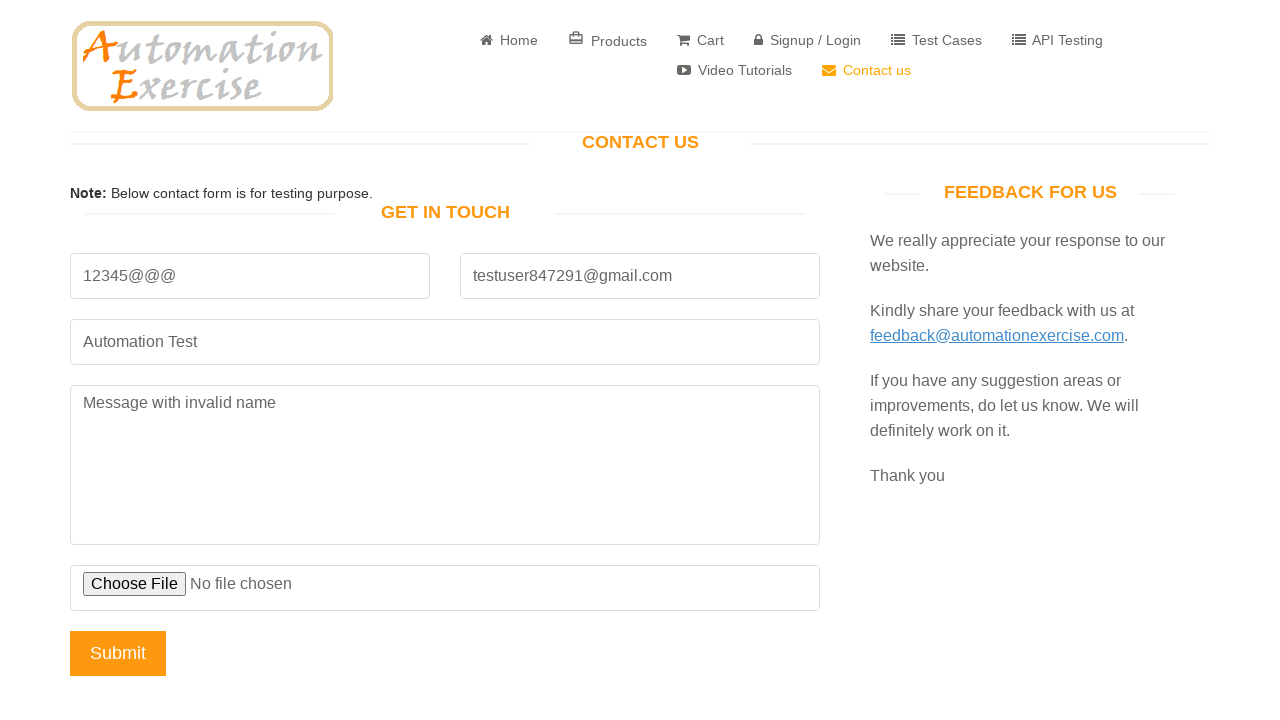

Located success message element
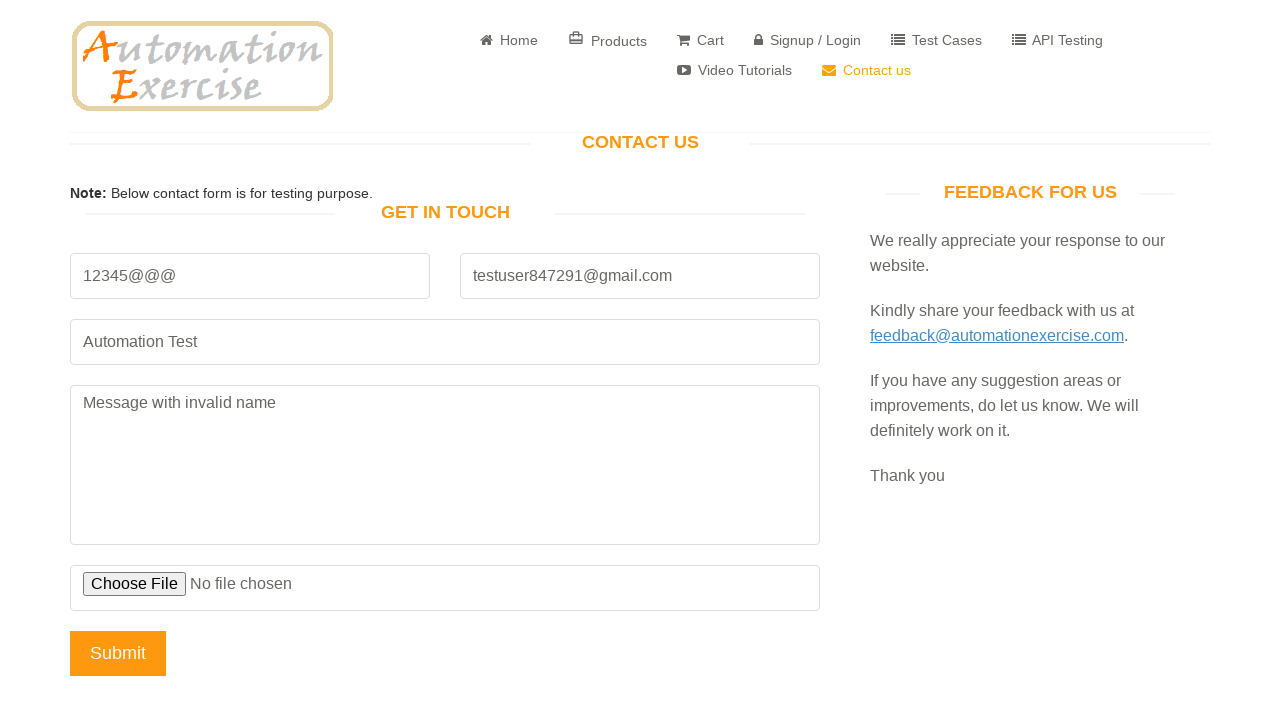

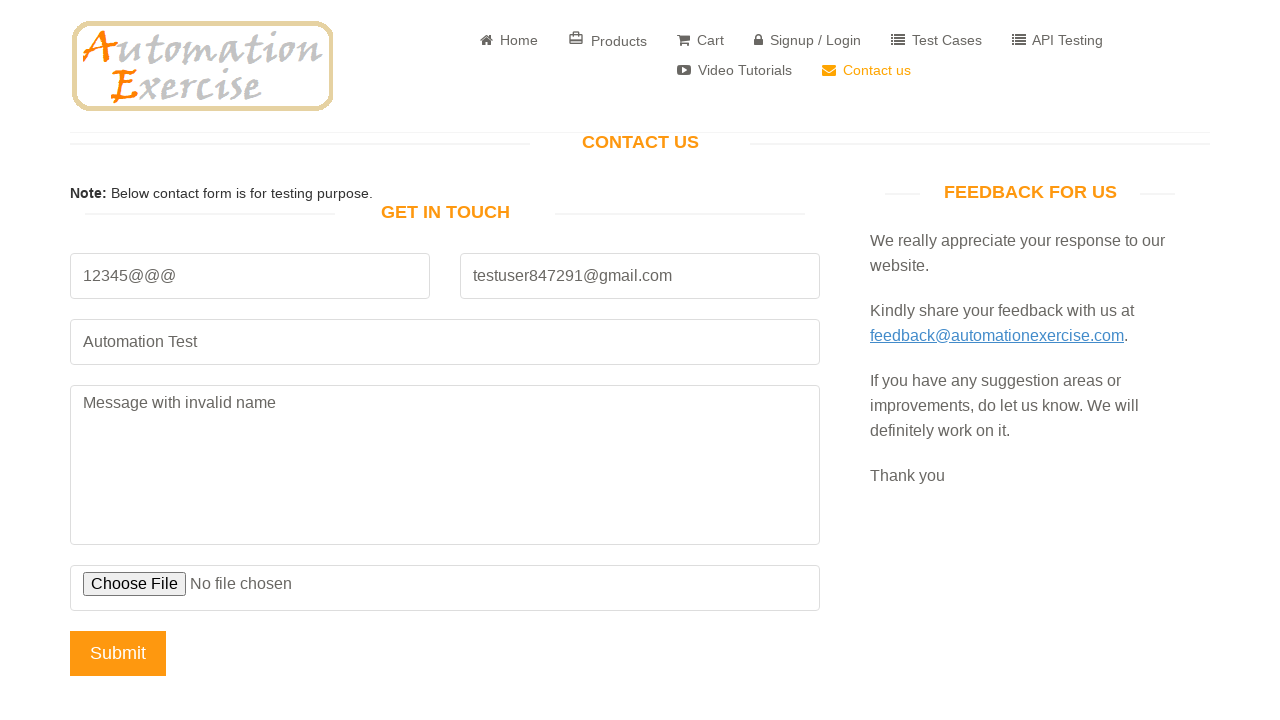